Tests link functionality by counting links in different page sections, opening footer column links in new tabs, and verifying each tab loads by getting its title

Starting URL: https://rahulshettyacademy.com/AutomationPractice/

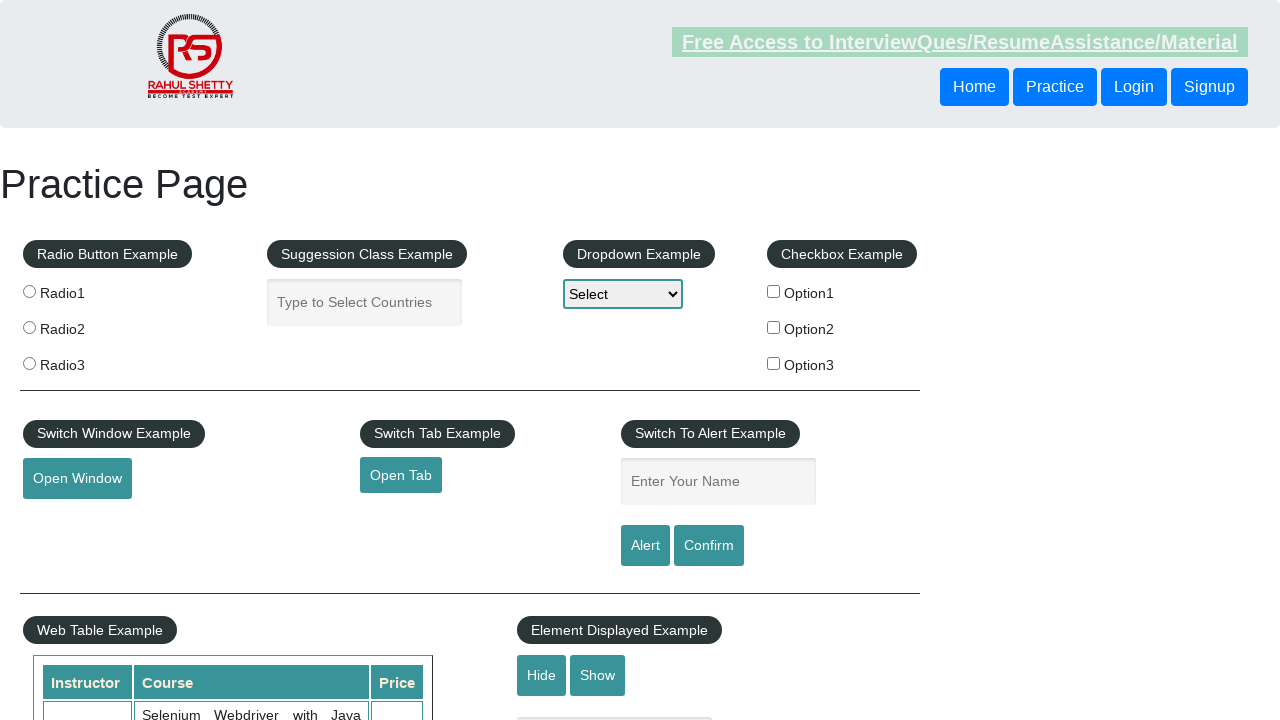

Counted total links on page
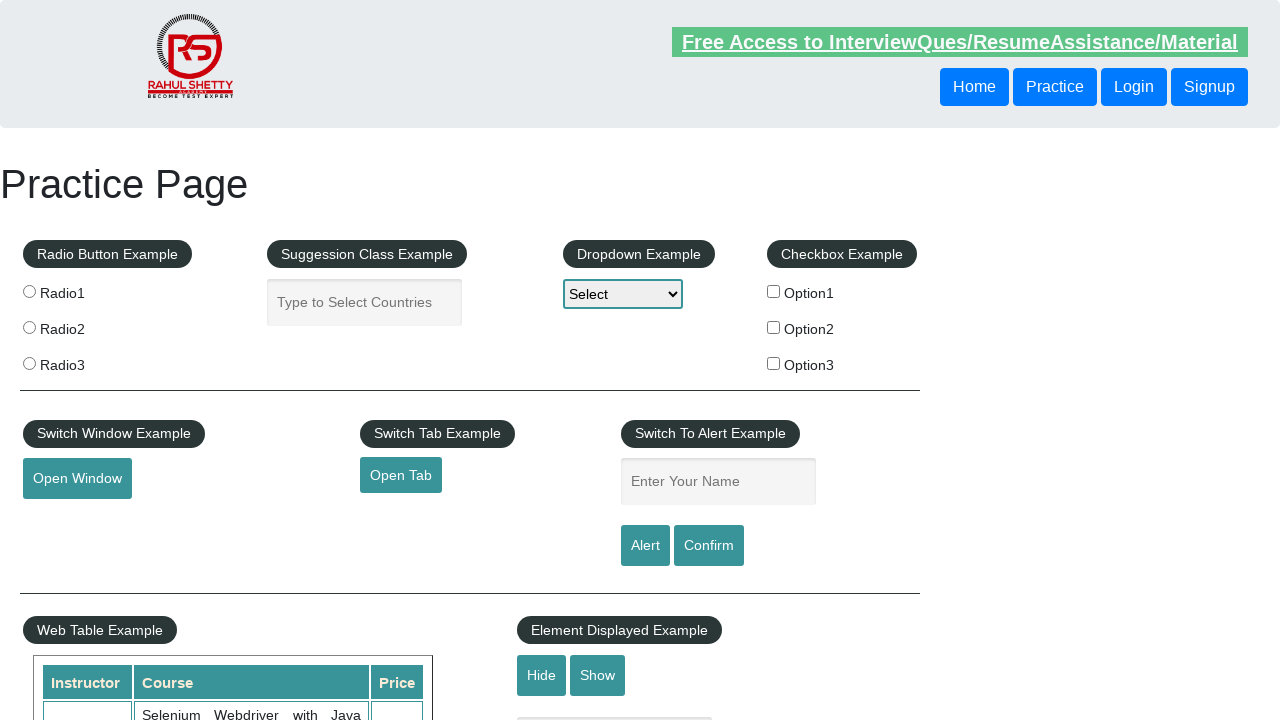

Located footer section (#gf-BIG)
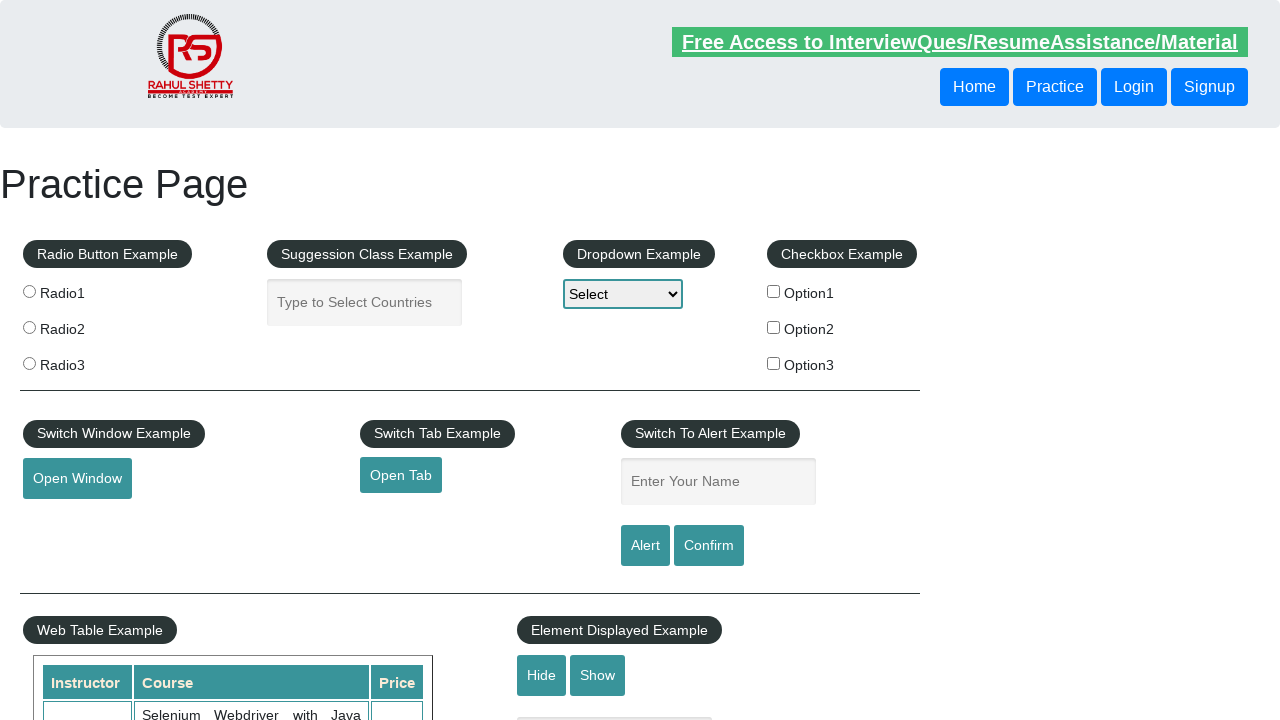

Counted links in footer section
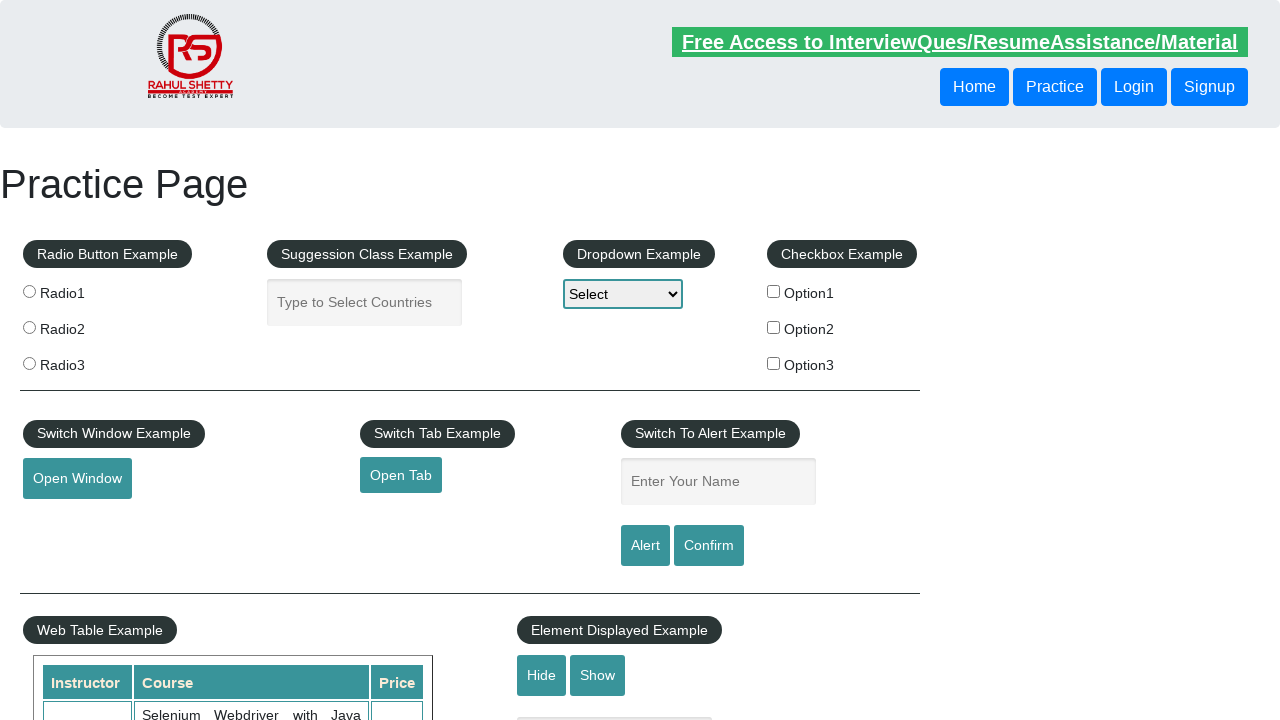

Located first column of footer
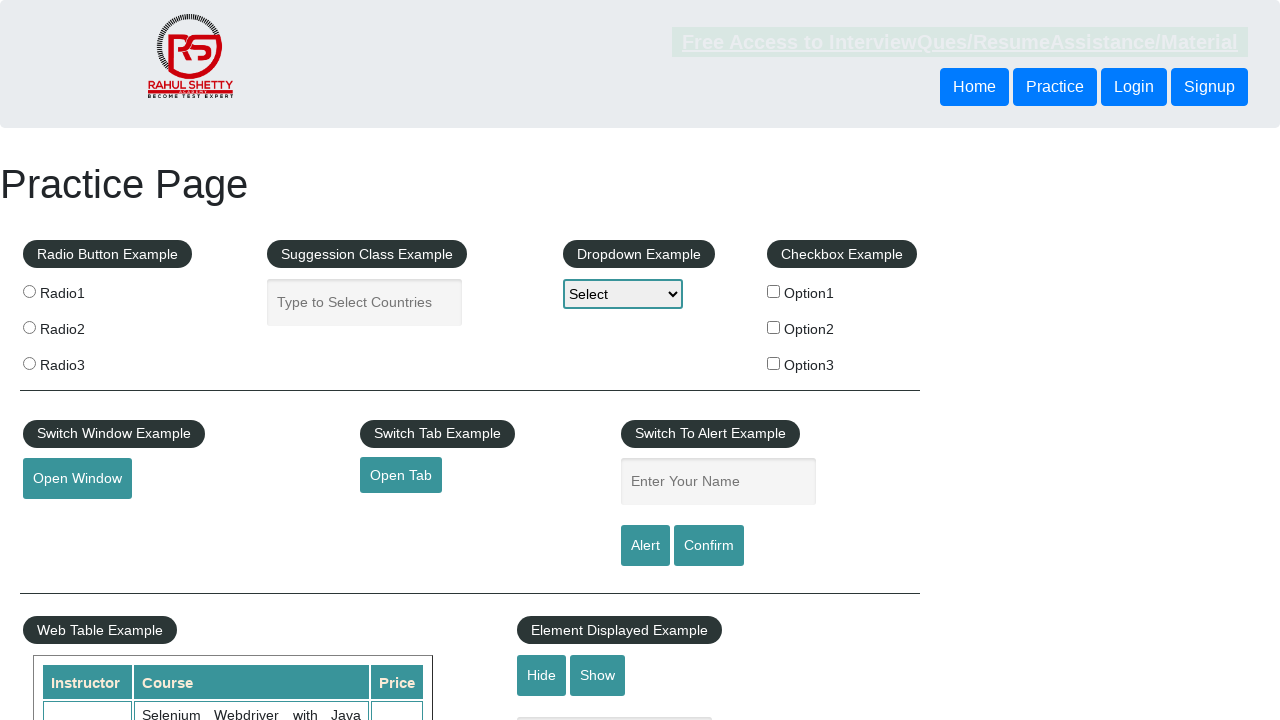

Counted links in first footer column
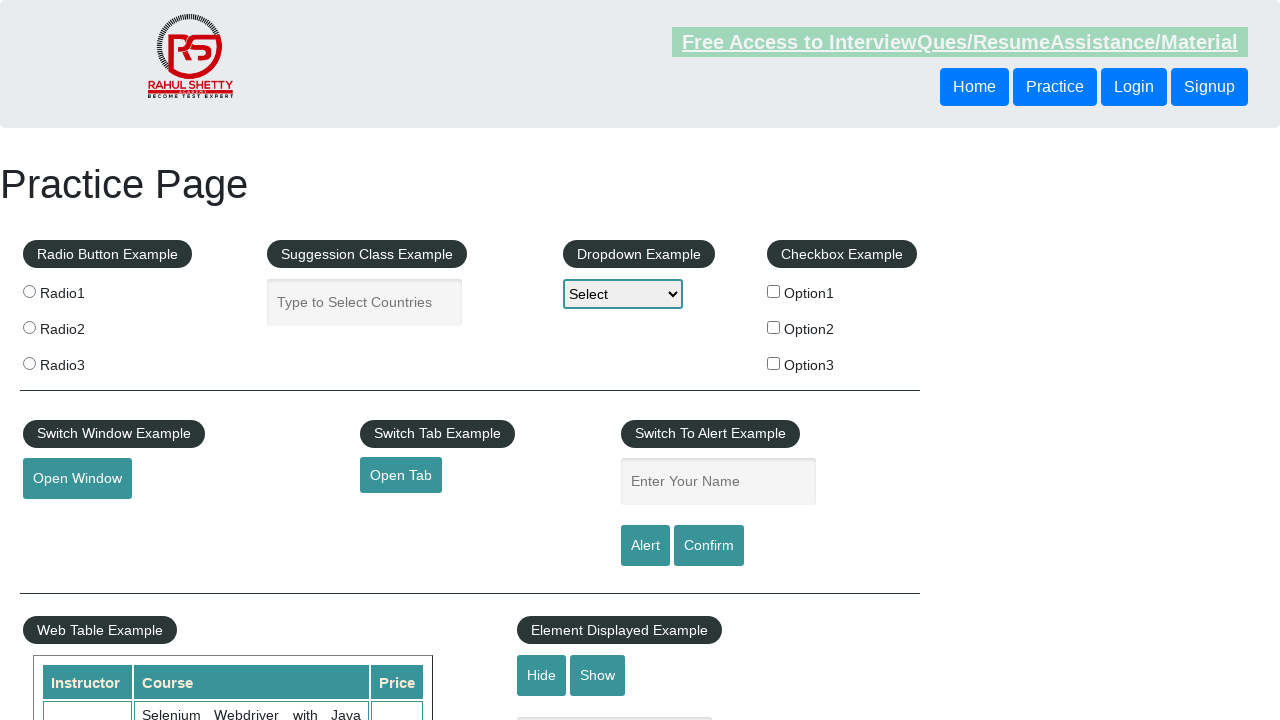

Located link 1 in first footer column
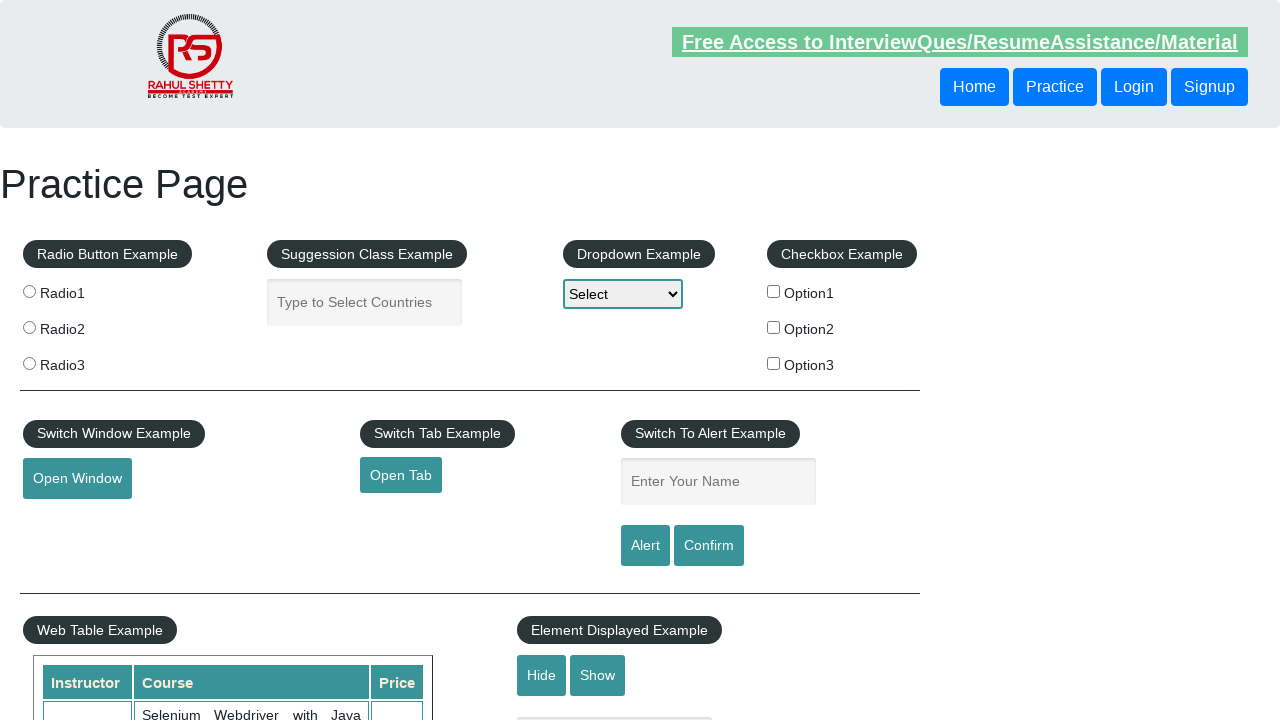

Opened link 1 in new tab with Ctrl+Click at (68, 520) on #gf-BIG >> xpath=//table/tbody/tr/td[1]/ul >> a >> nth=1
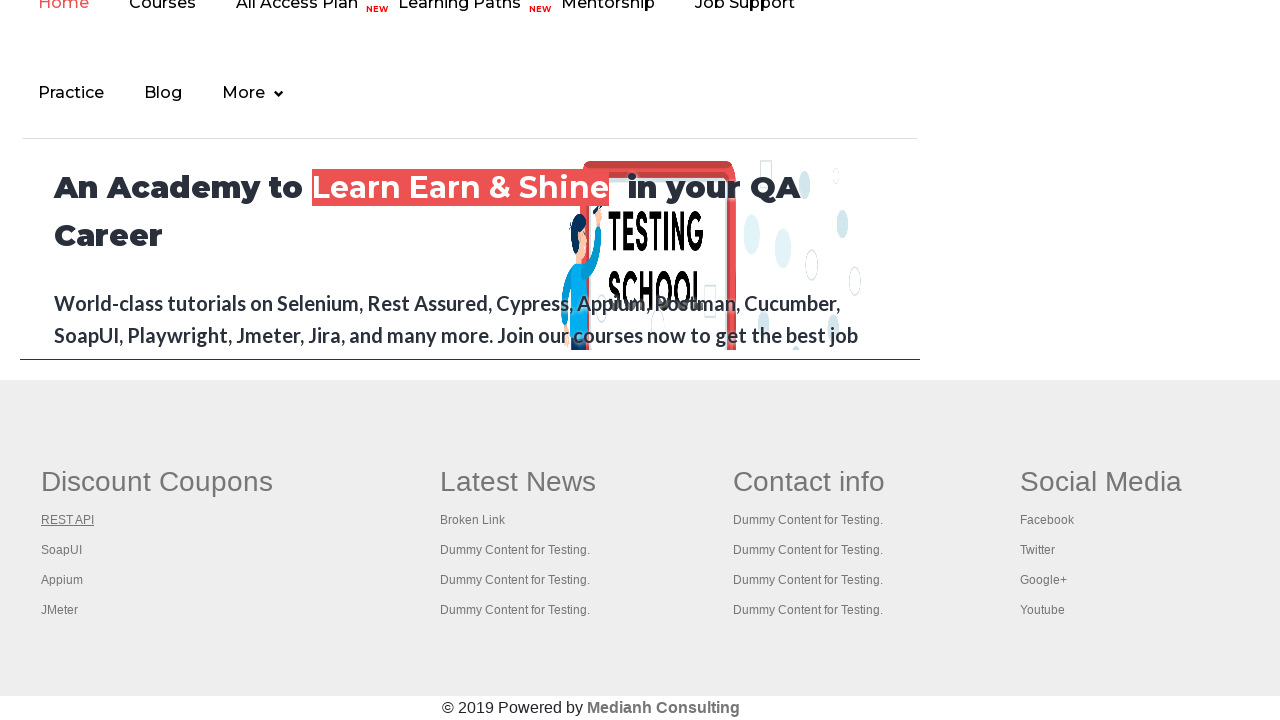

New tab 1 loaded completely
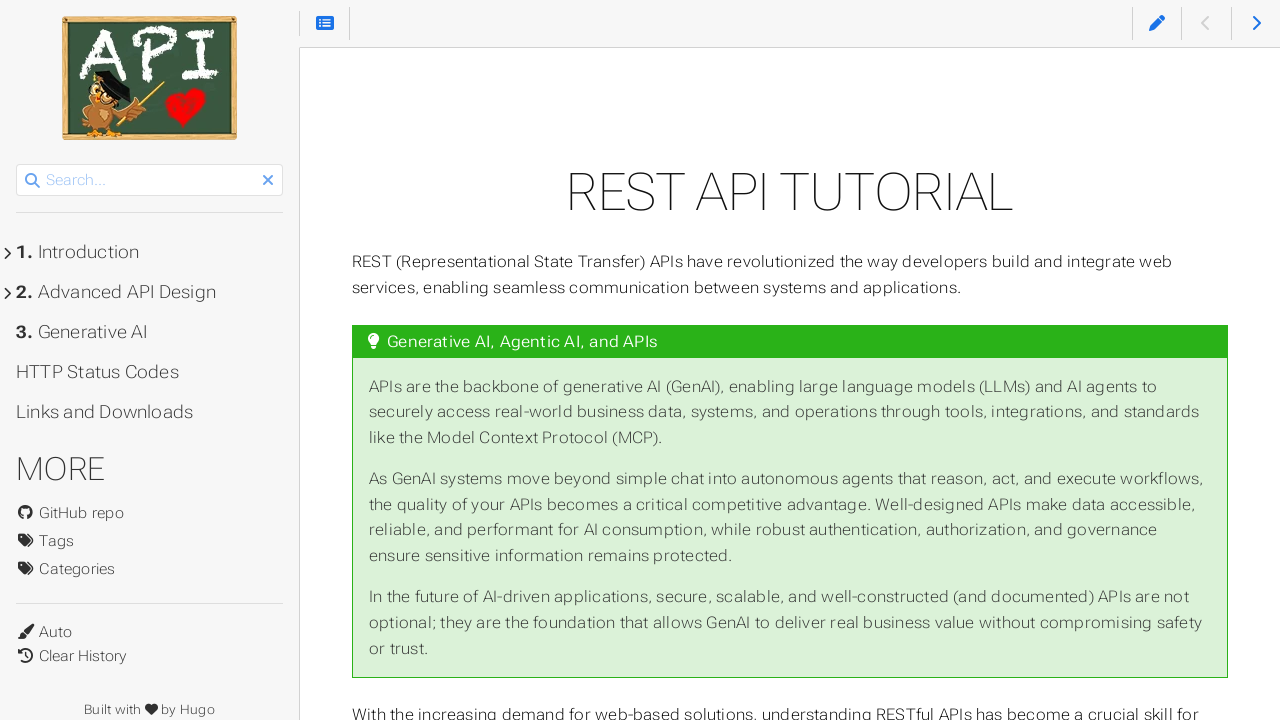

Retrieved title of new tab 1: REST API Tutorial
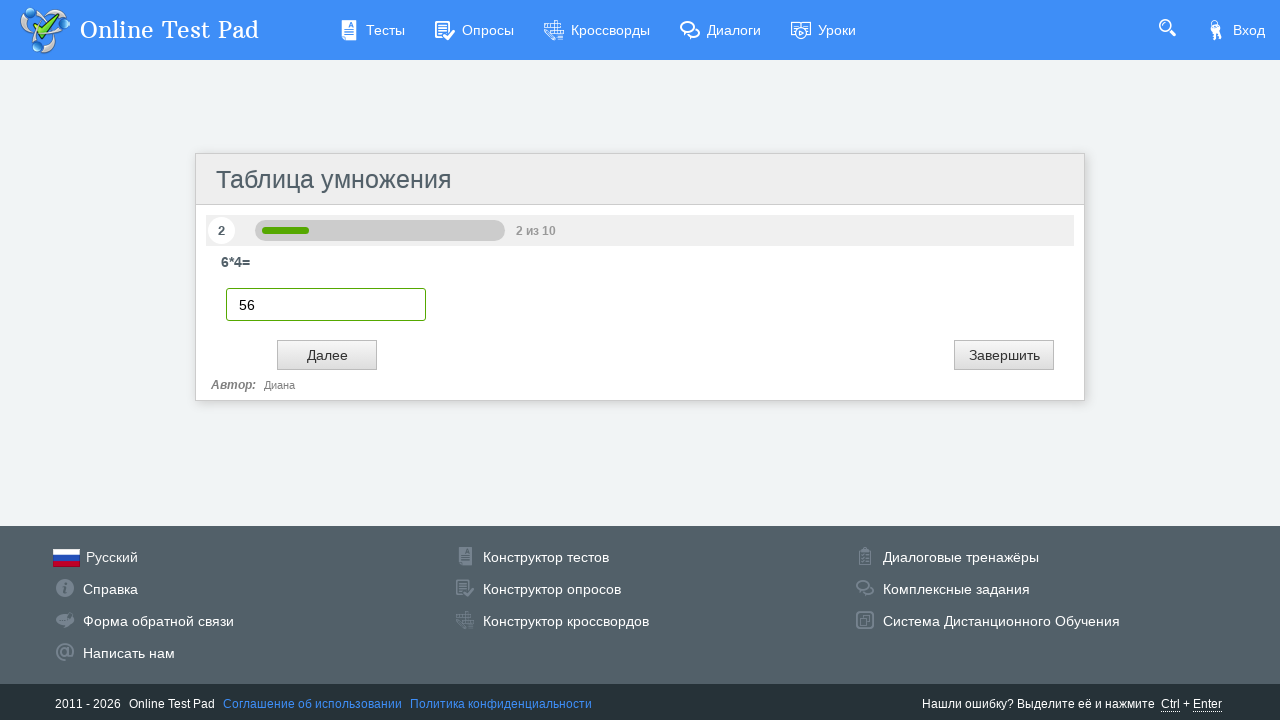

Closed new tab 1
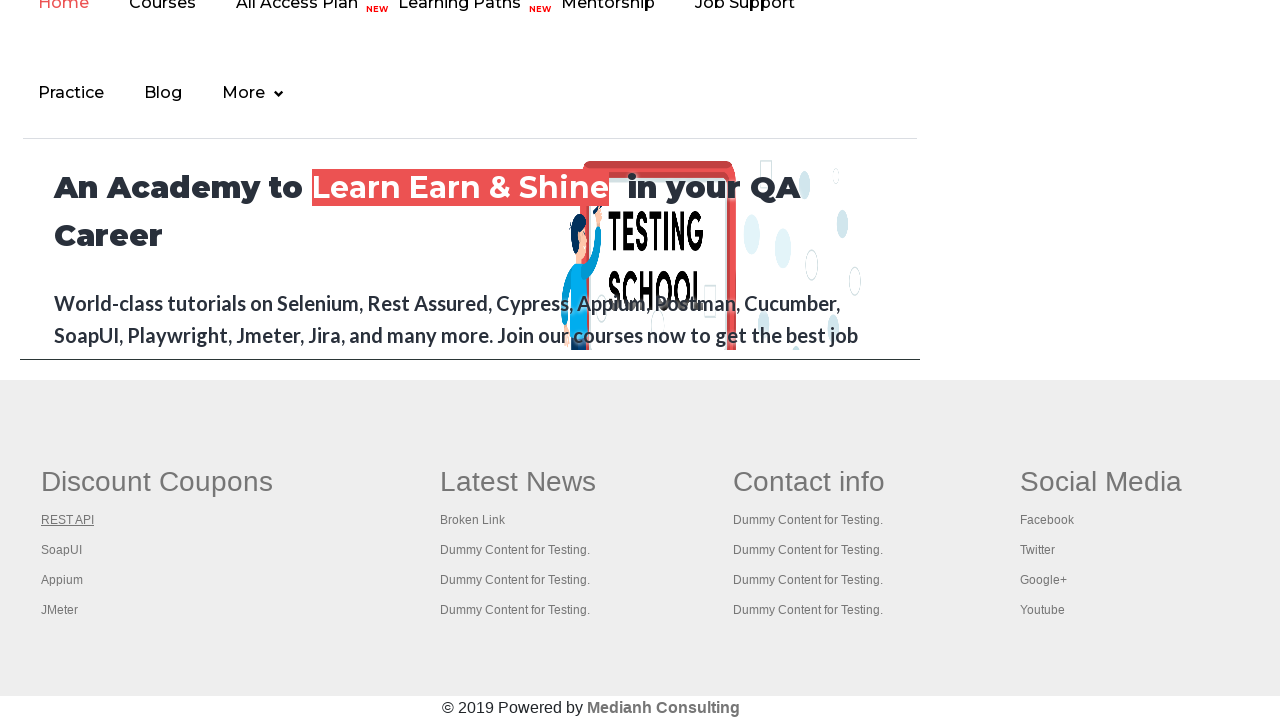

Located link 2 in first footer column at (62, 550) on #gf-BIG >> xpath=//table/tbody/tr/td[1]/ul >> a >> nth=2
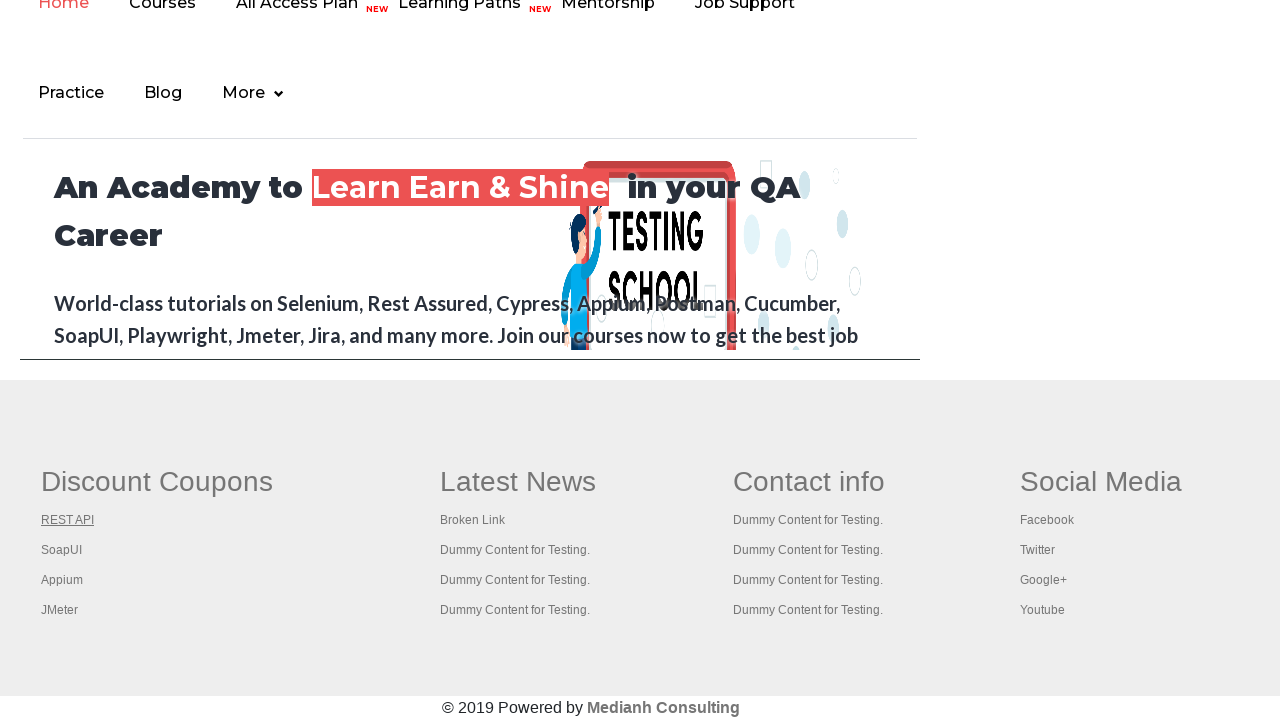

Opened link 2 in new tab with Ctrl+Click
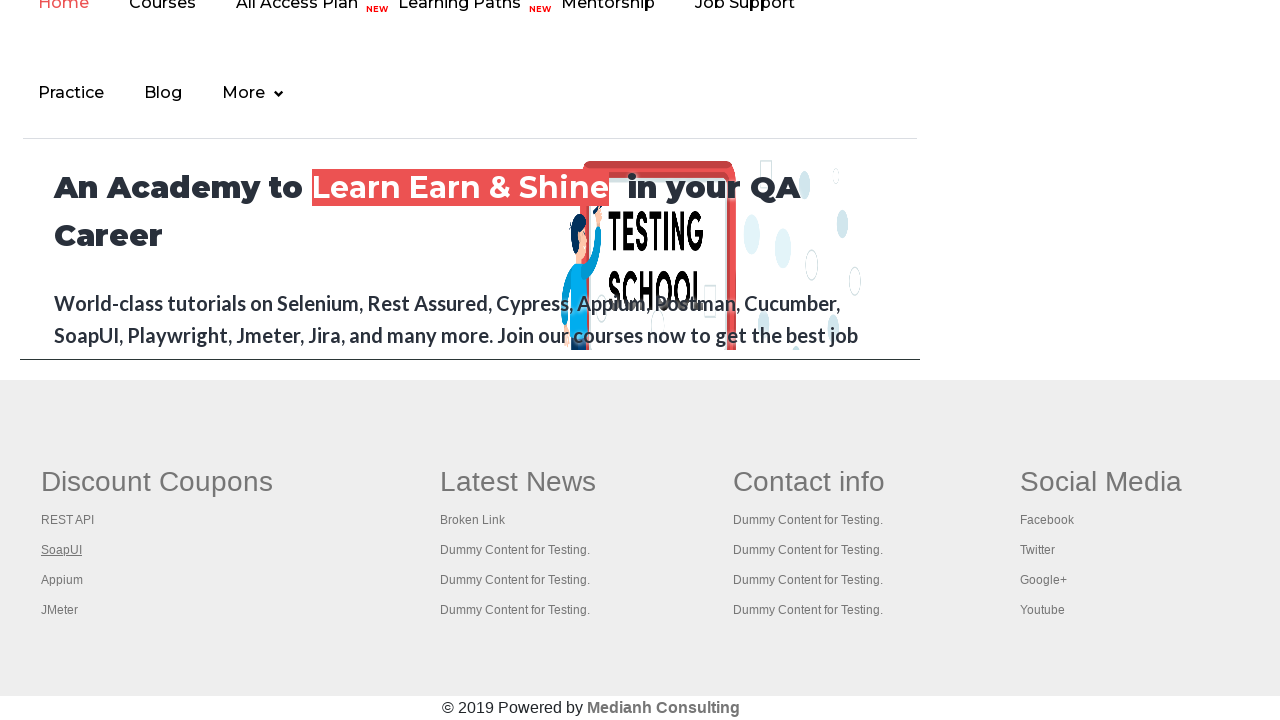

New tab 2 loaded completely
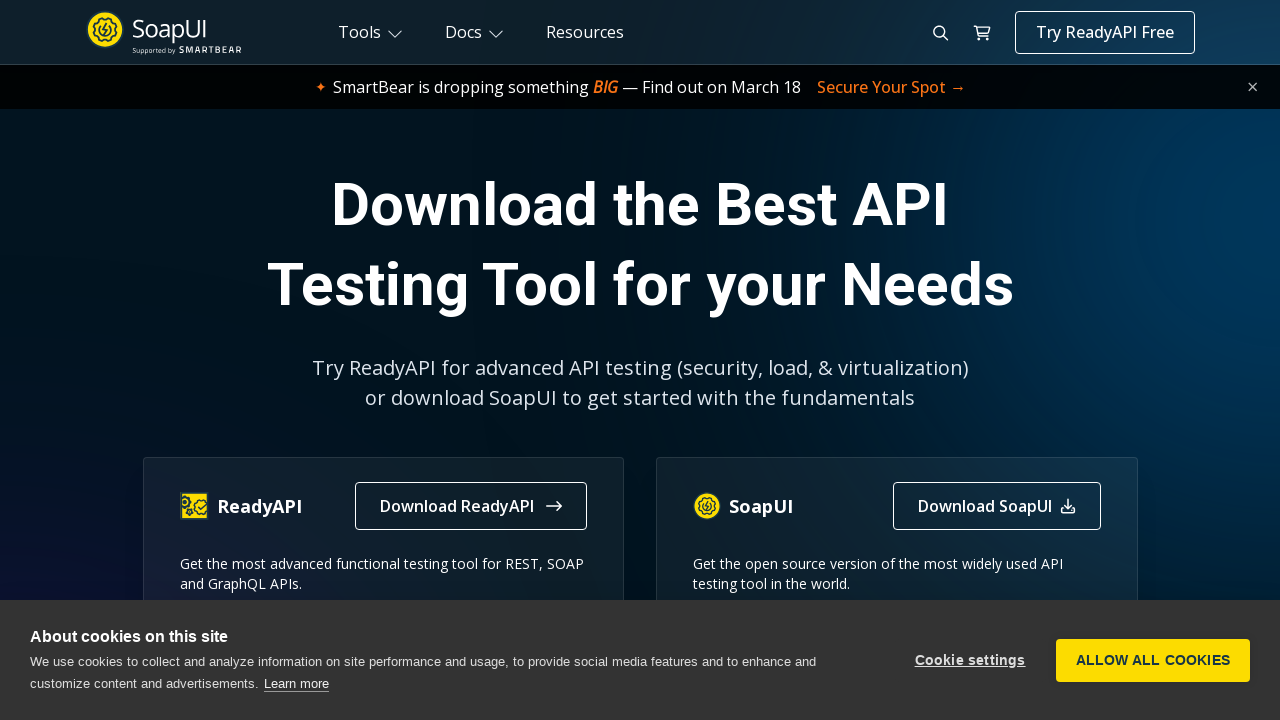

Retrieved title of new tab 2: The World’s Most Popular API Testing Tool | SoapUI
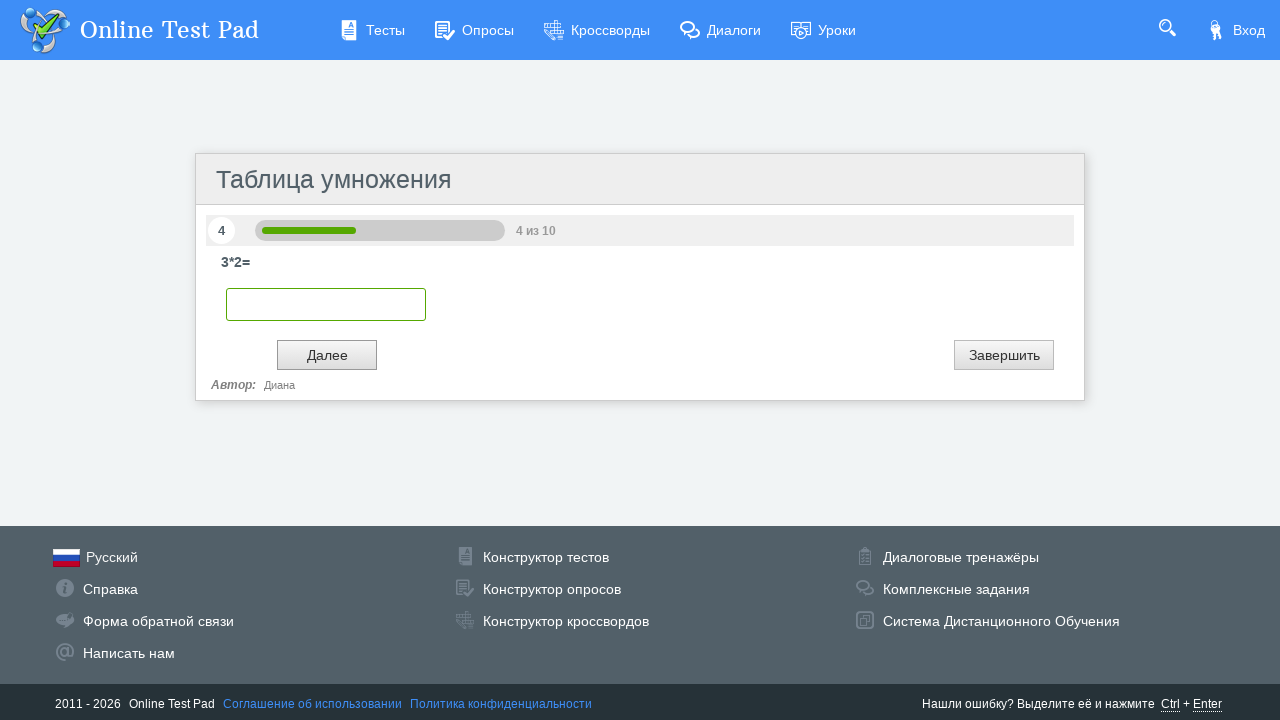

Closed new tab 2 at (62, 580) on #gf-BIG >> xpath=//table/tbody/tr/td[1]/ul >> a >> nth=3
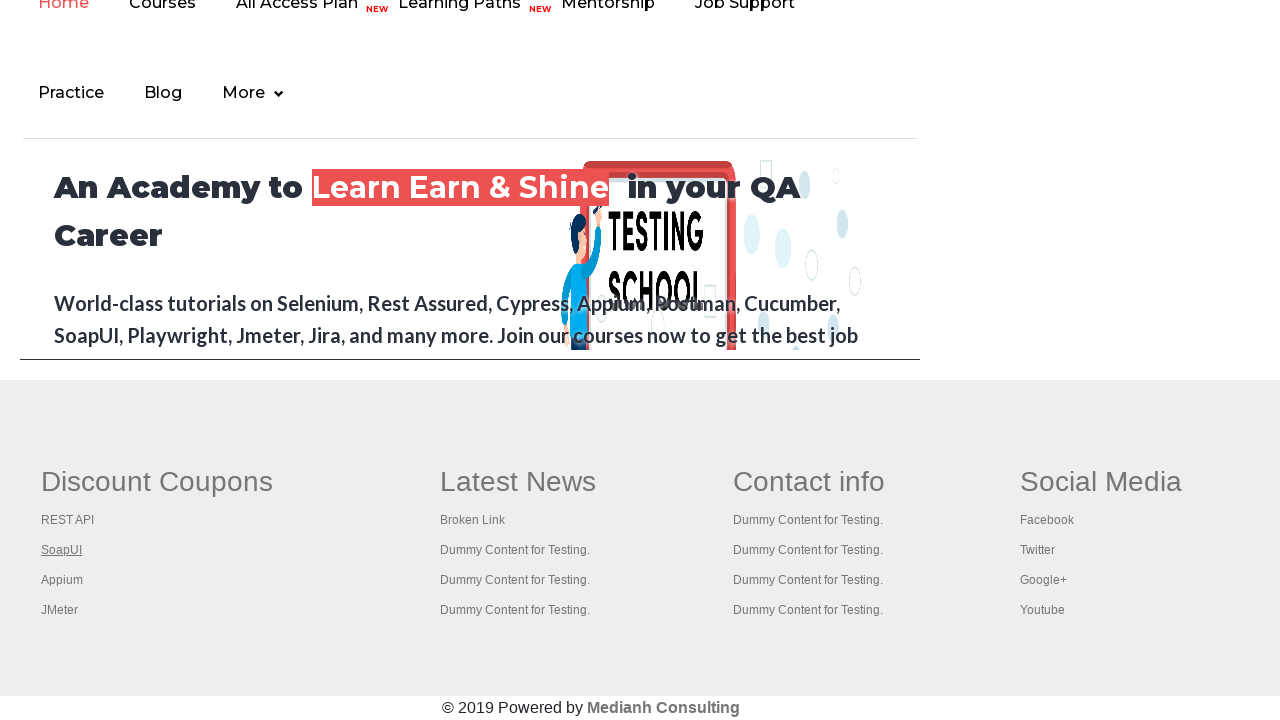

Located link 3 in first footer column
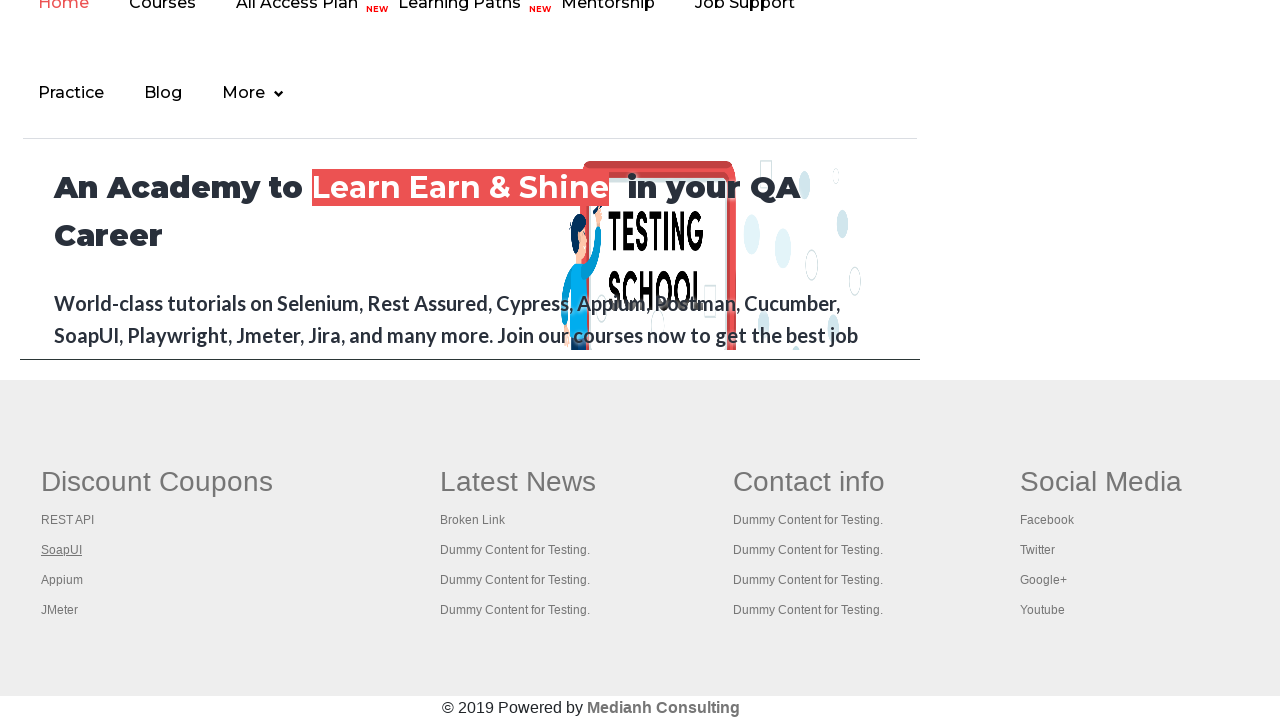

Opened link 3 in new tab with Ctrl+Click
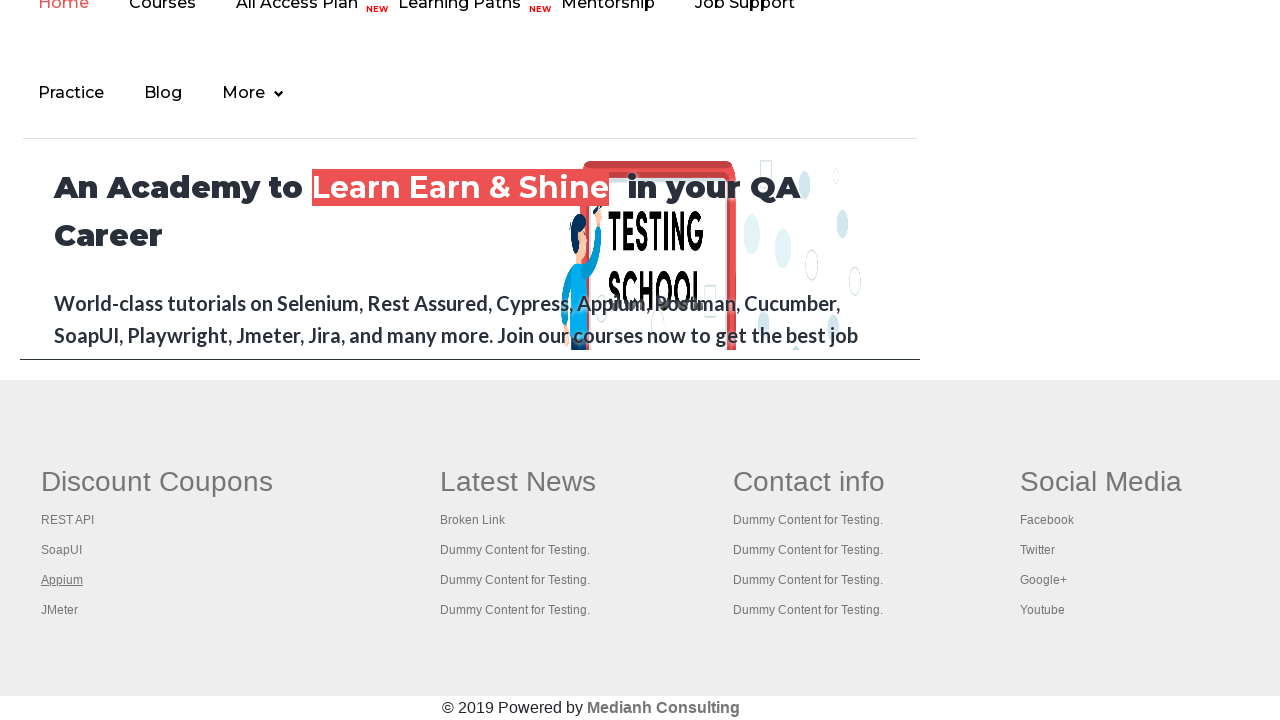

New tab 3 loaded completely
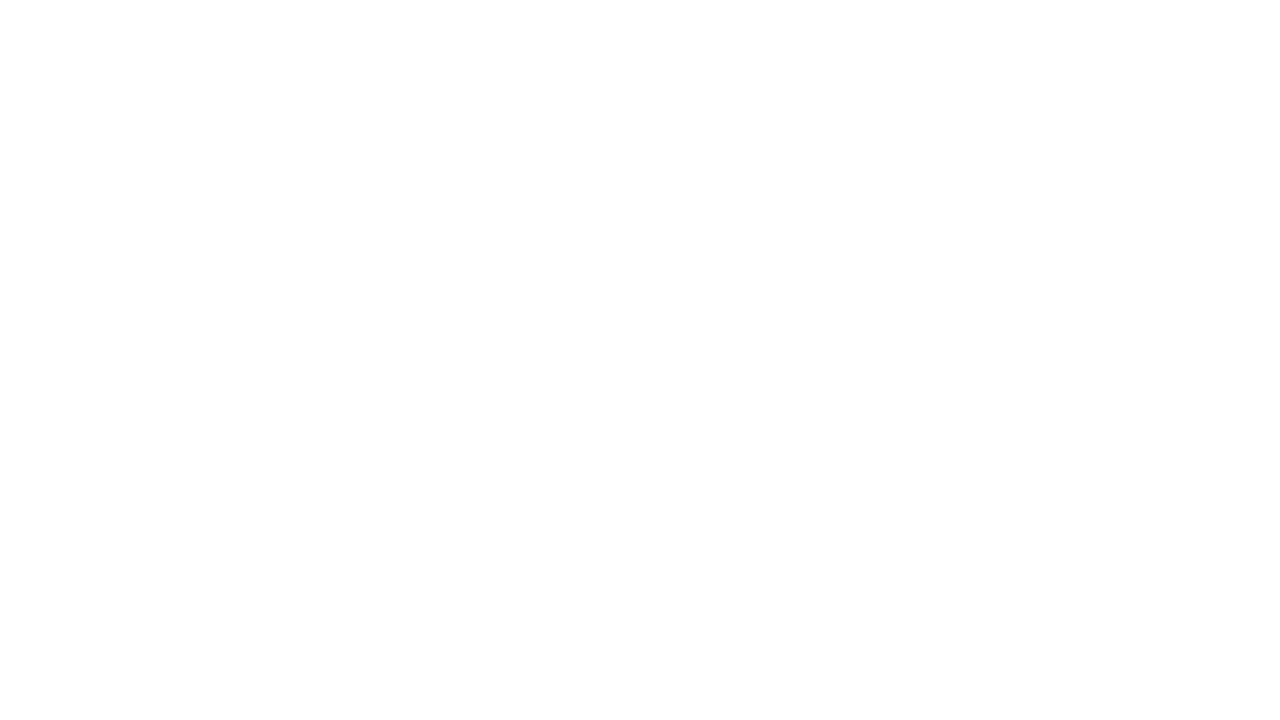

Retrieved title of new tab 3:  at (60, 610) on #gf-BIG >> xpath=//table/tbody/tr/td[1]/ul >> a >> nth=4
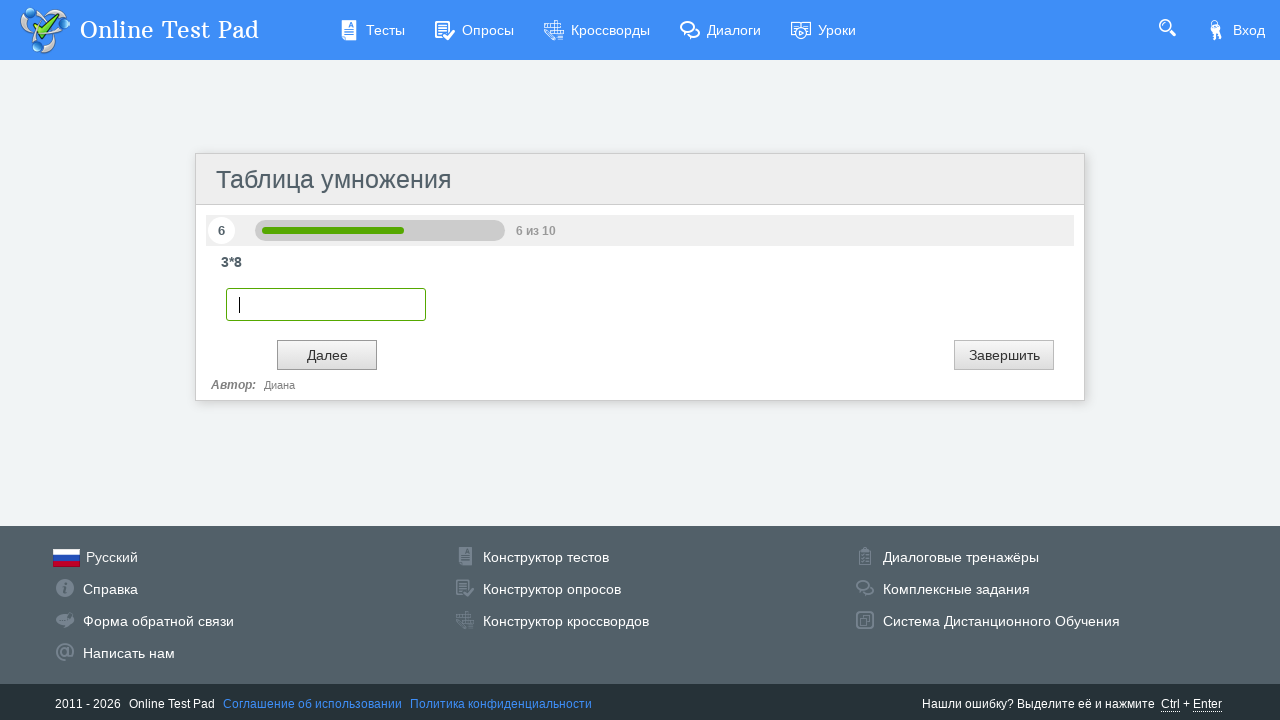

Closed new tab 3
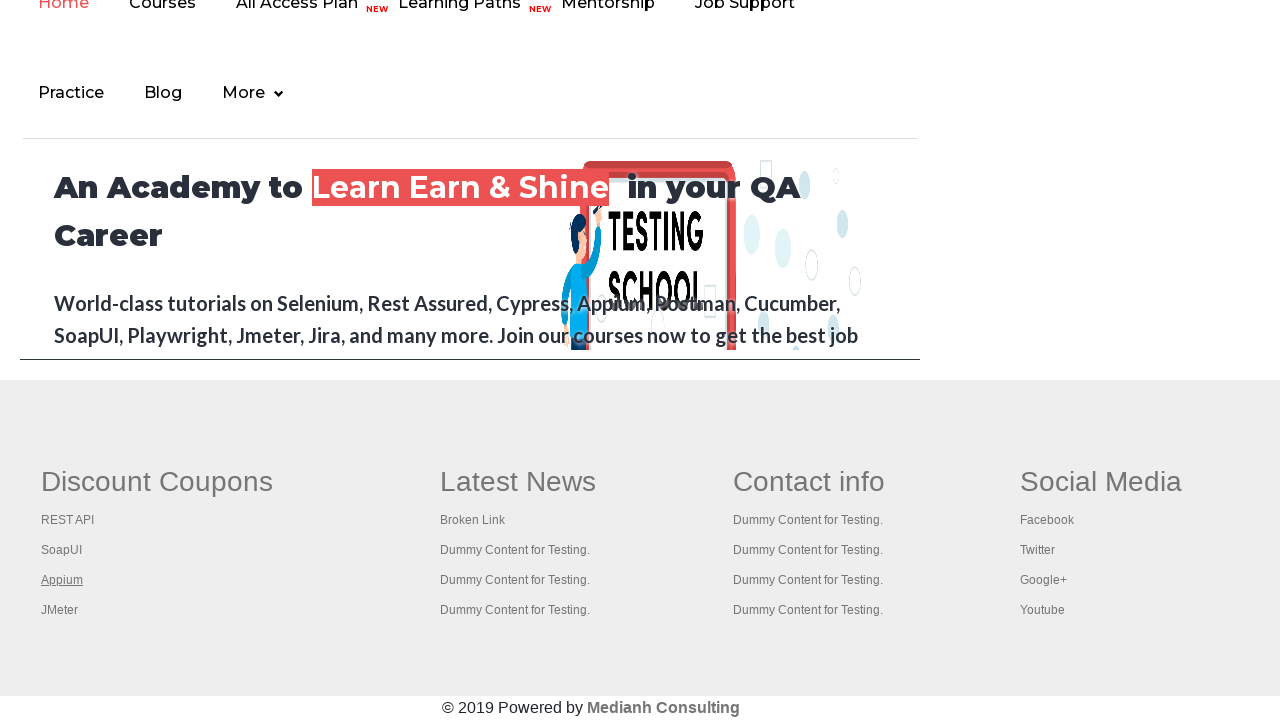

Located link 4 in first footer column
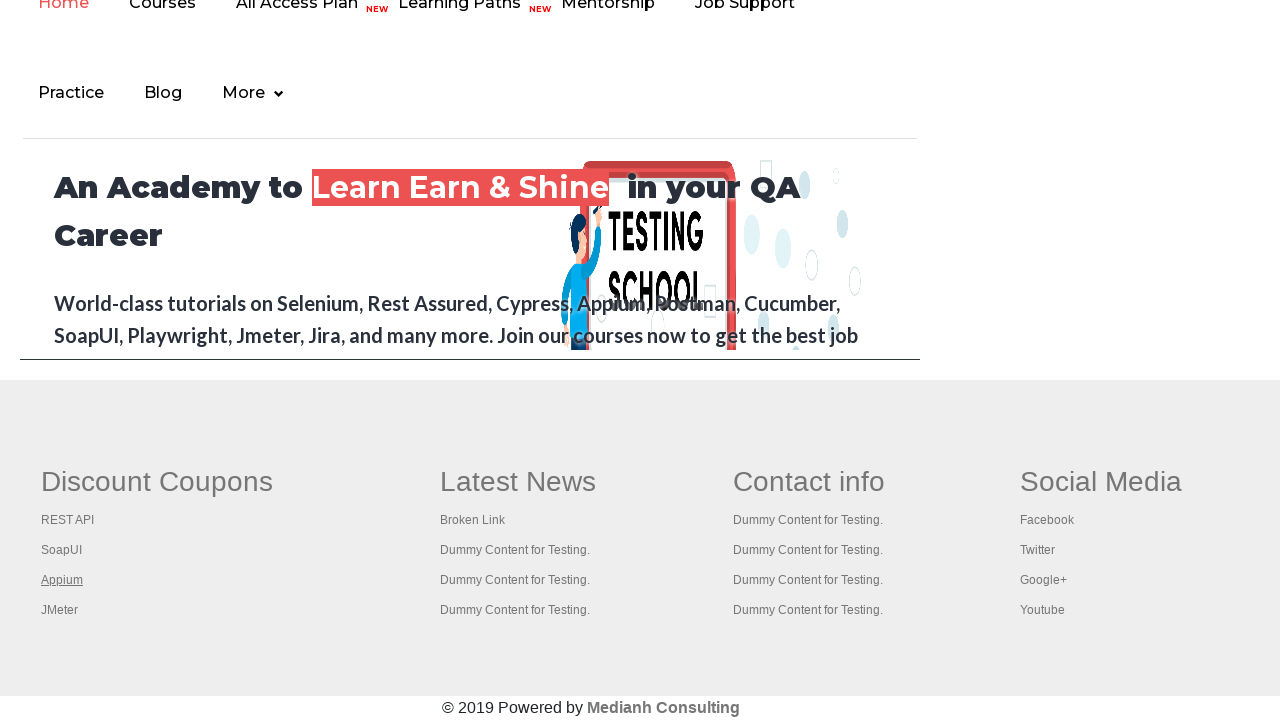

Opened link 4 in new tab with Ctrl+Click
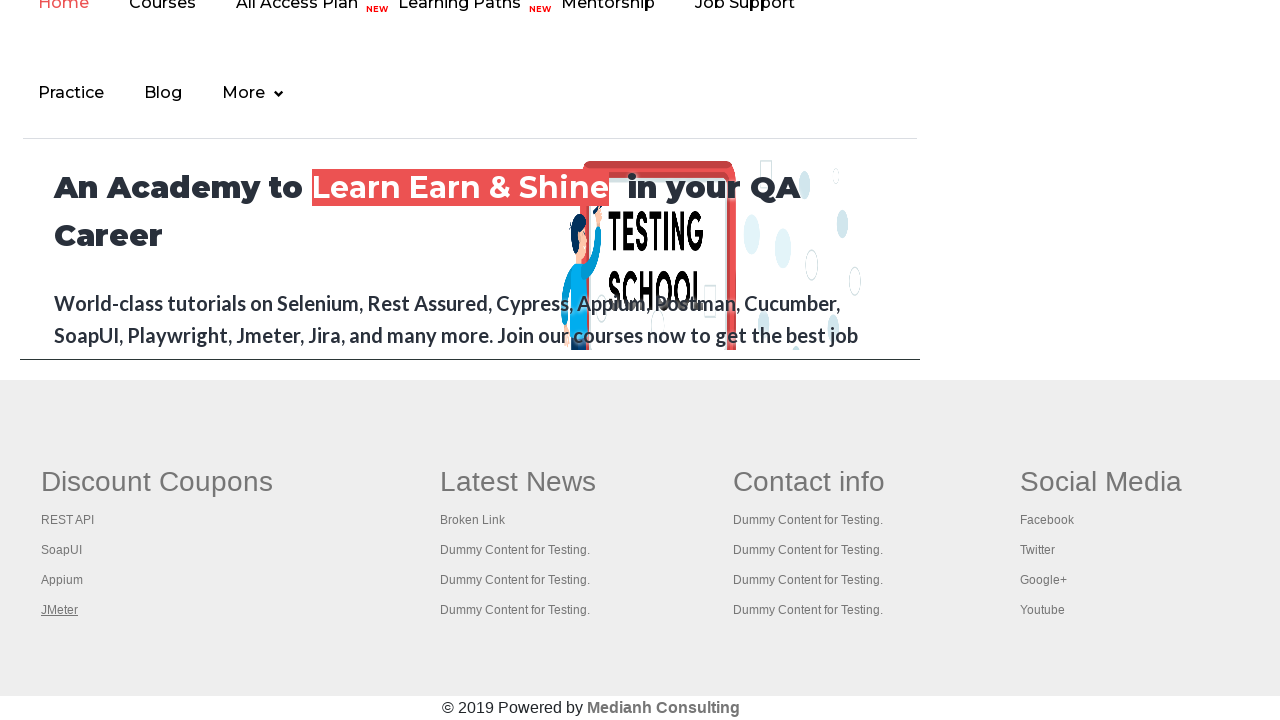

New tab 4 loaded completely
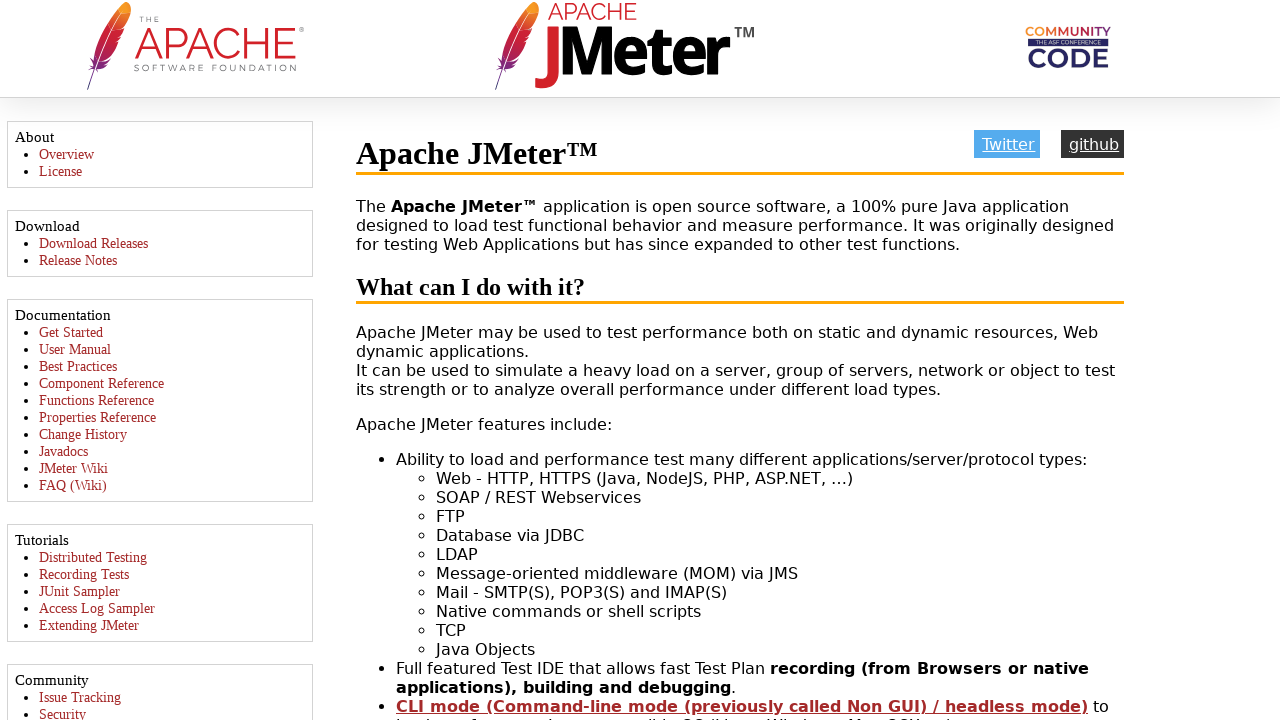

Retrieved title of new tab 4: Apache JMeter - Apache JMeter™
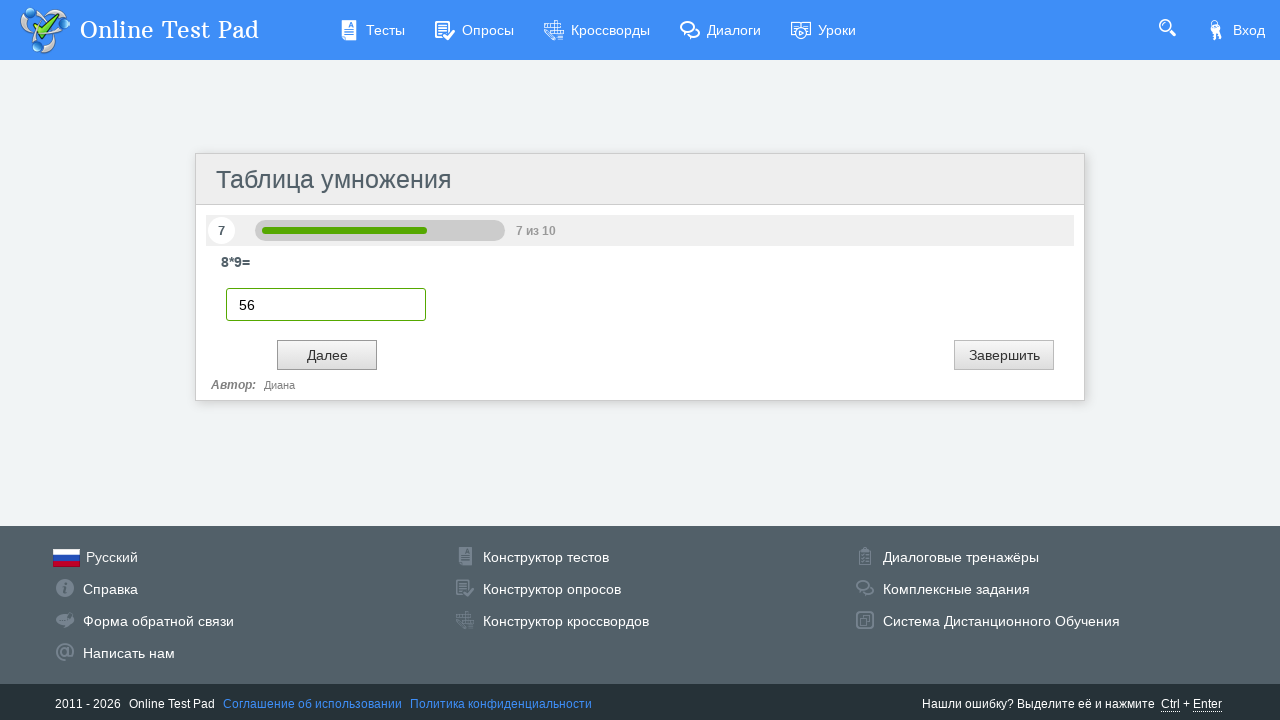

Closed new tab 4
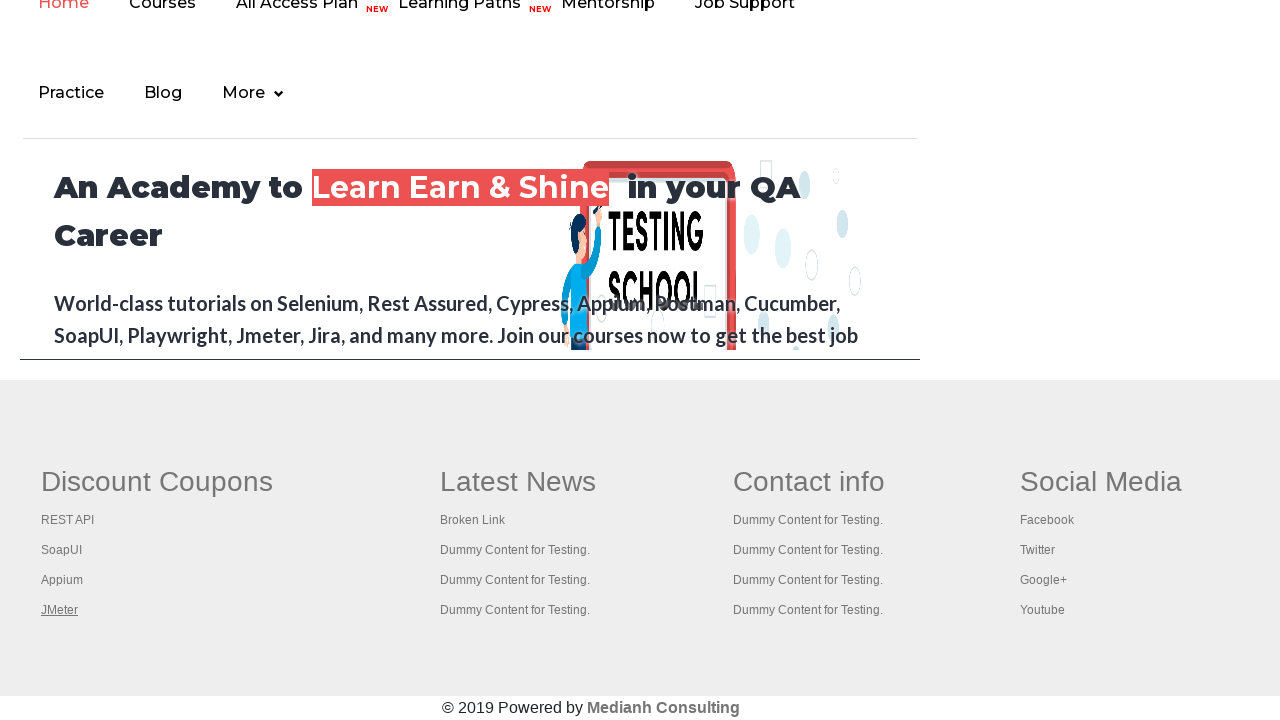

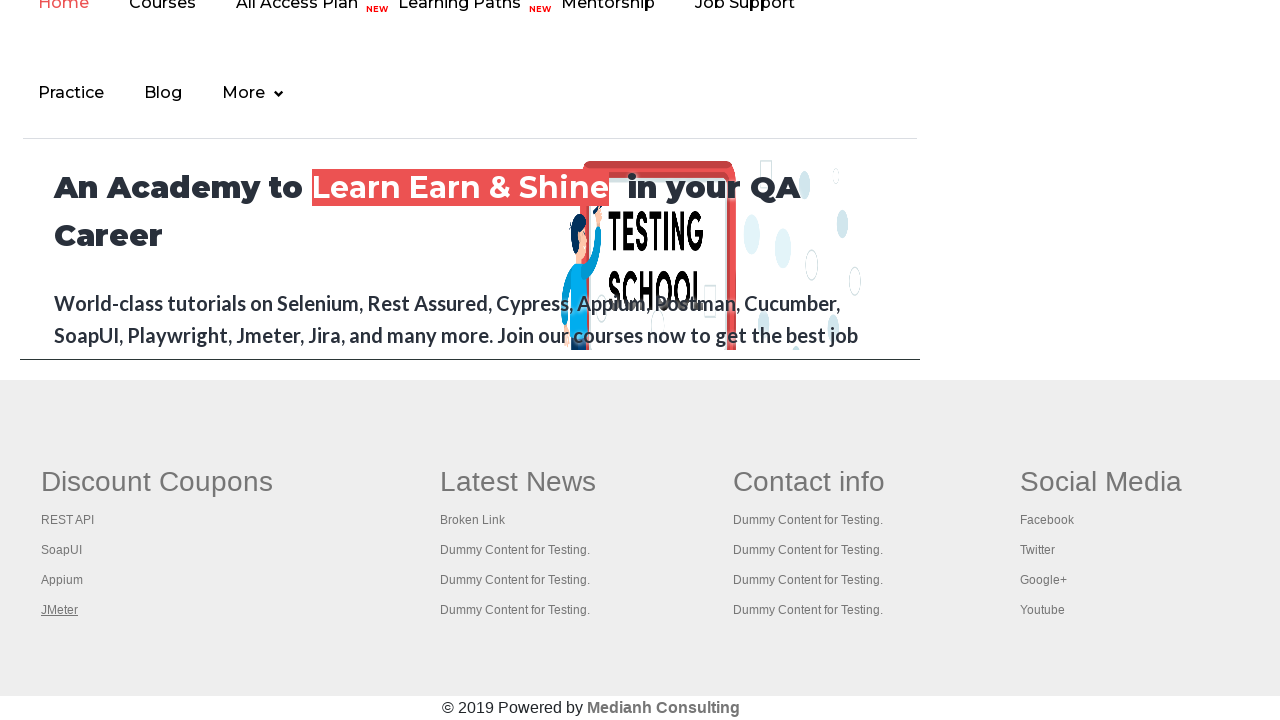